Tests TodoMVC React application by adding two TODO items with dynamic dates, marking one as completed, verifying the completed state, and then deleting the other TODO item.

Starting URL: https://todomvc.com/examples/react/dist/

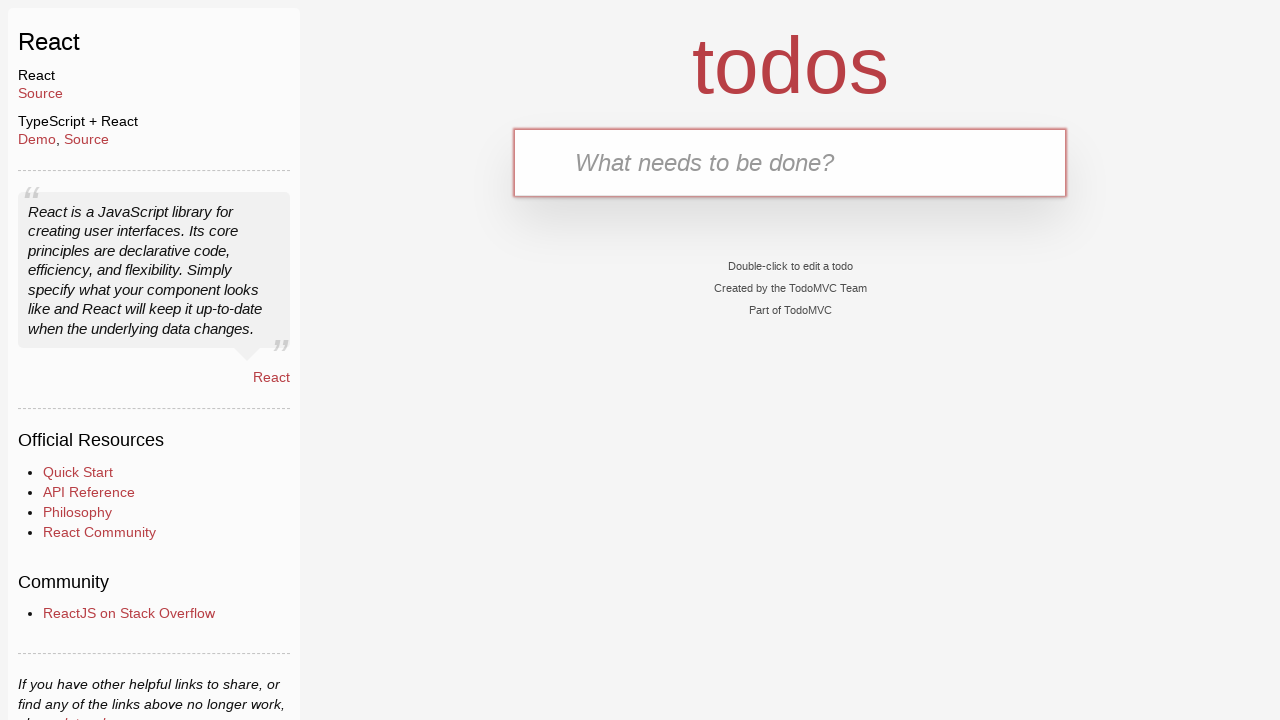

Verified TodoMVC React application loaded at correct URL
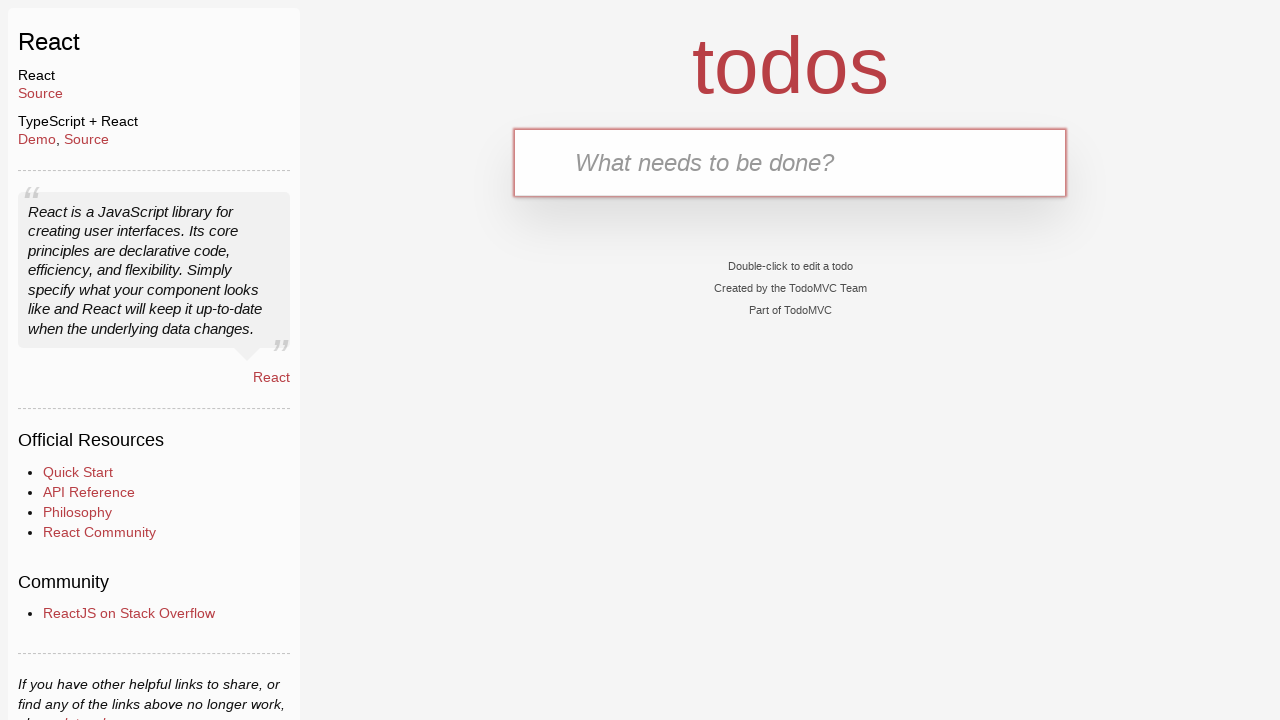

Filled todo input field with 'TODO 1 - 2026-03-02' on #todo-input
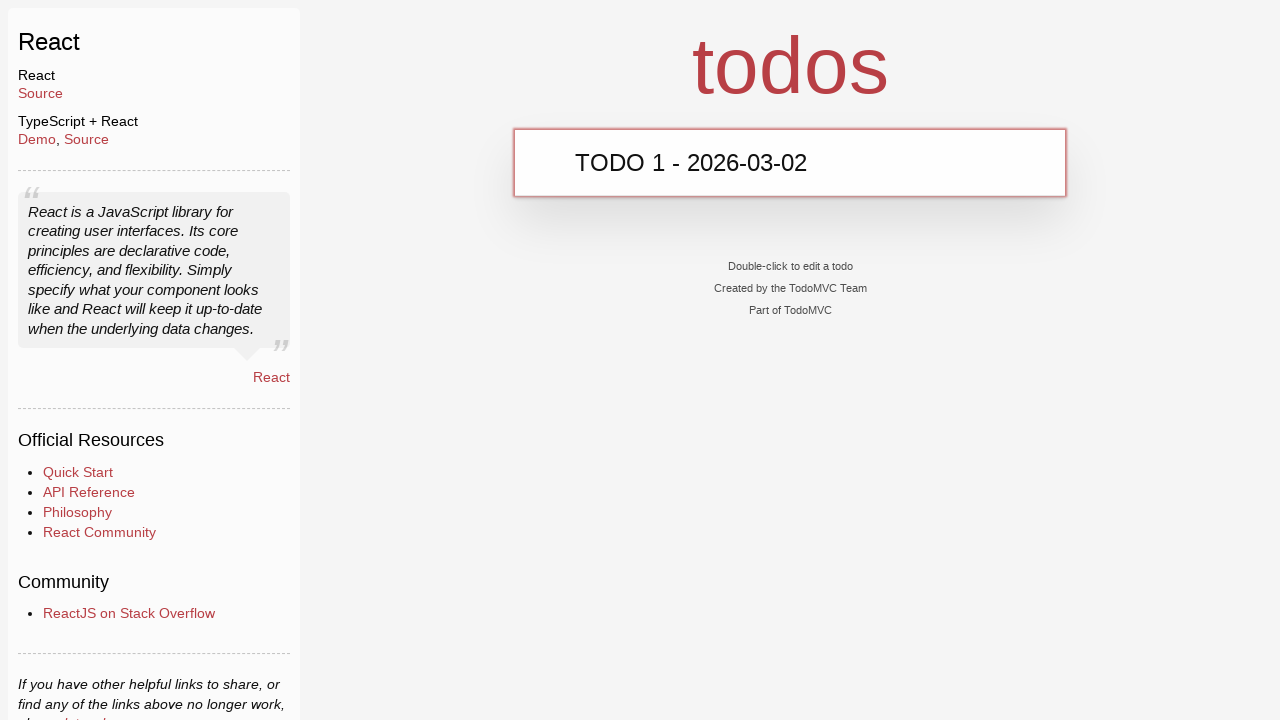

Pressed Enter to add first TODO item with today's date on #todo-input
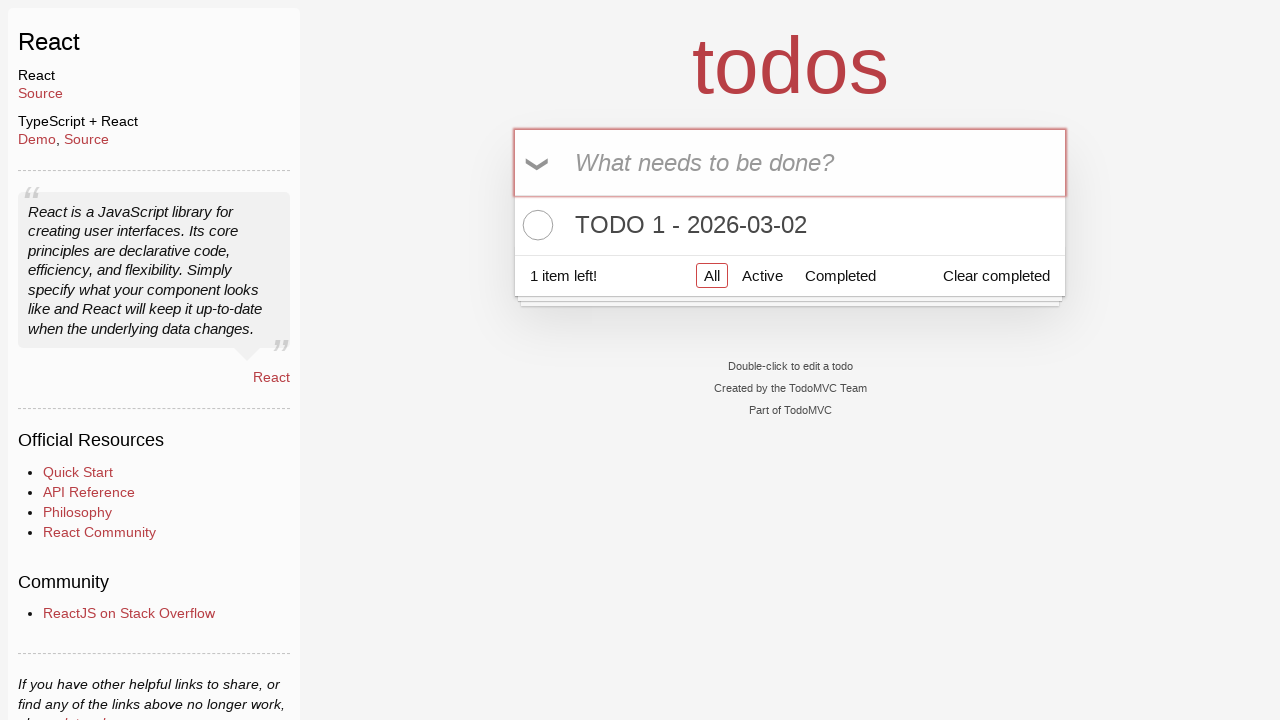

Verified first TODO item 'TODO 1 - 2026-03-02' is visible in the list
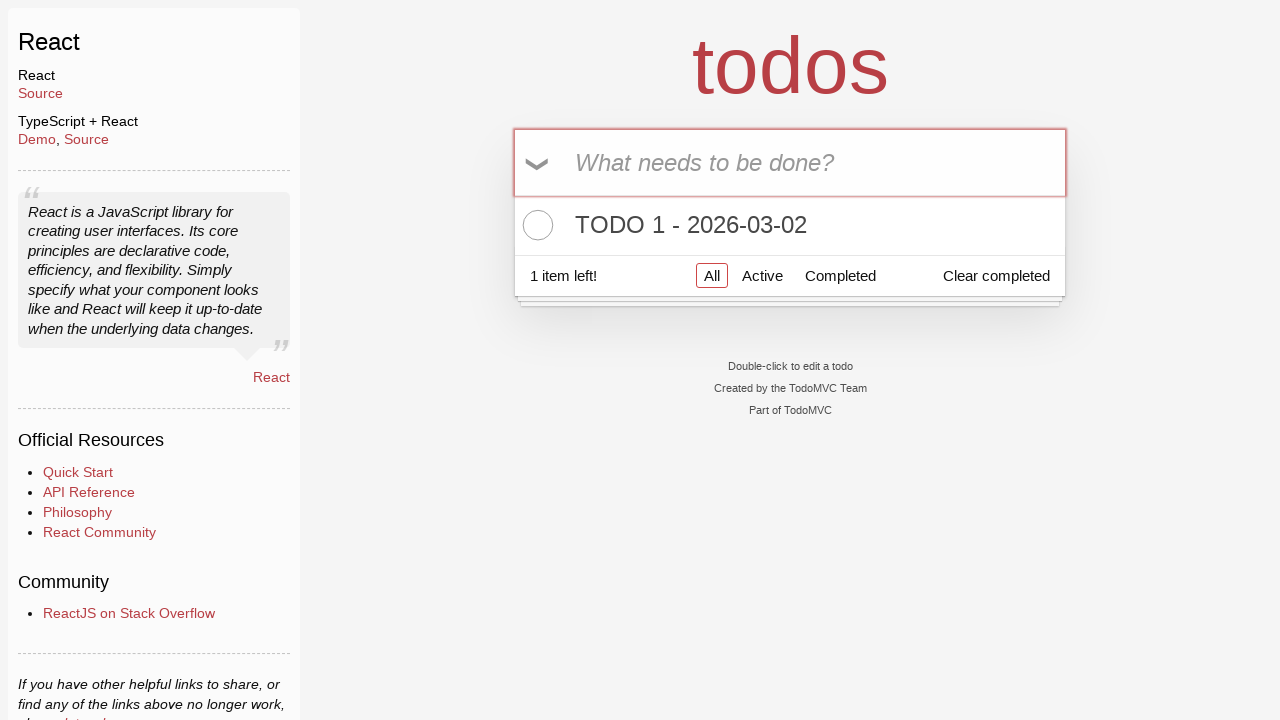

Filled todo input field with 'TODO 1 - 2026-03-03' on #todo-input
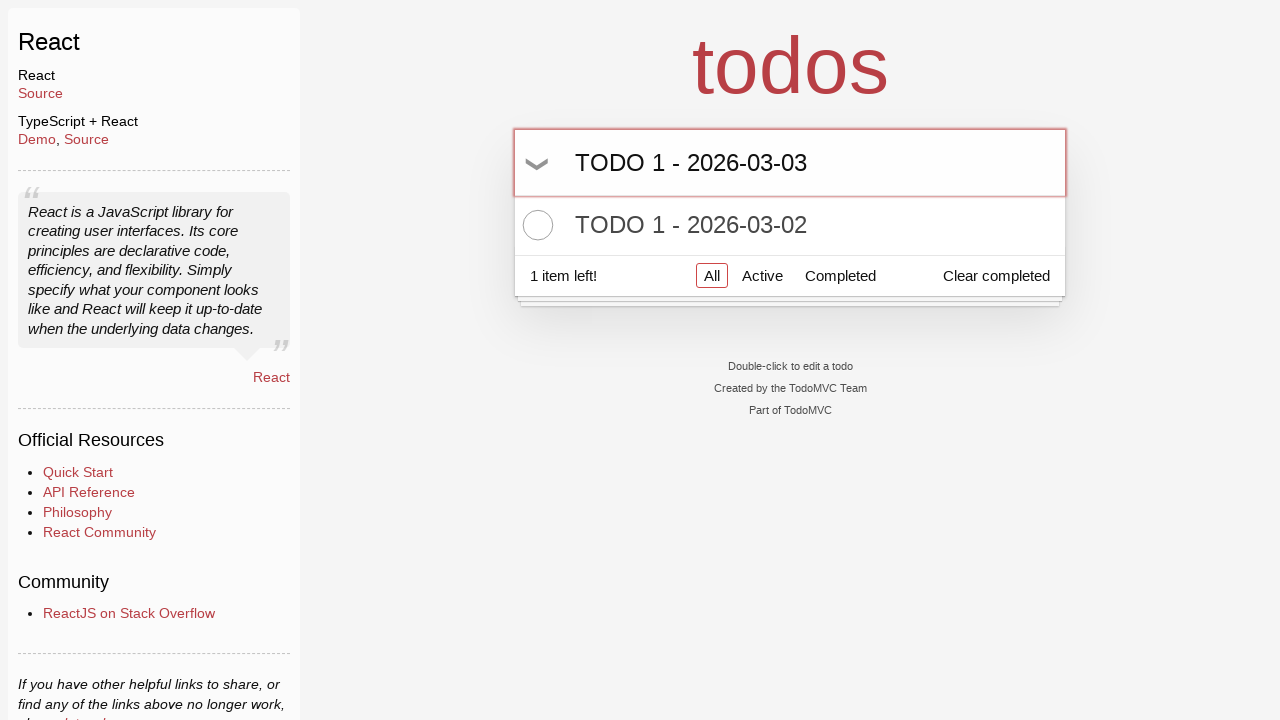

Pressed Enter to add second TODO item with tomorrow's date on #todo-input
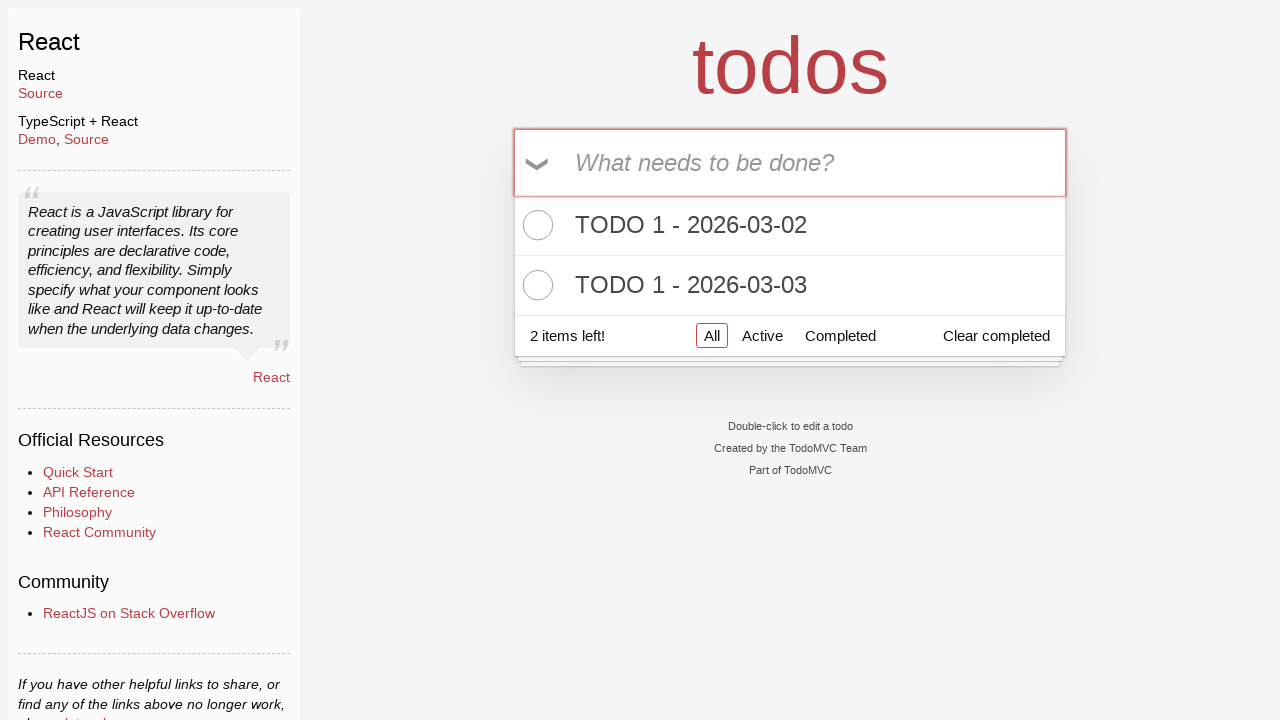

Marked first TODO item 'TODO 1 - 2026-03-02' as completed by clicking checkbox at (535, 225) on internal:testid=[data-testid="todo-list"s] >> internal:text="TODO 1 - 2026-03-02
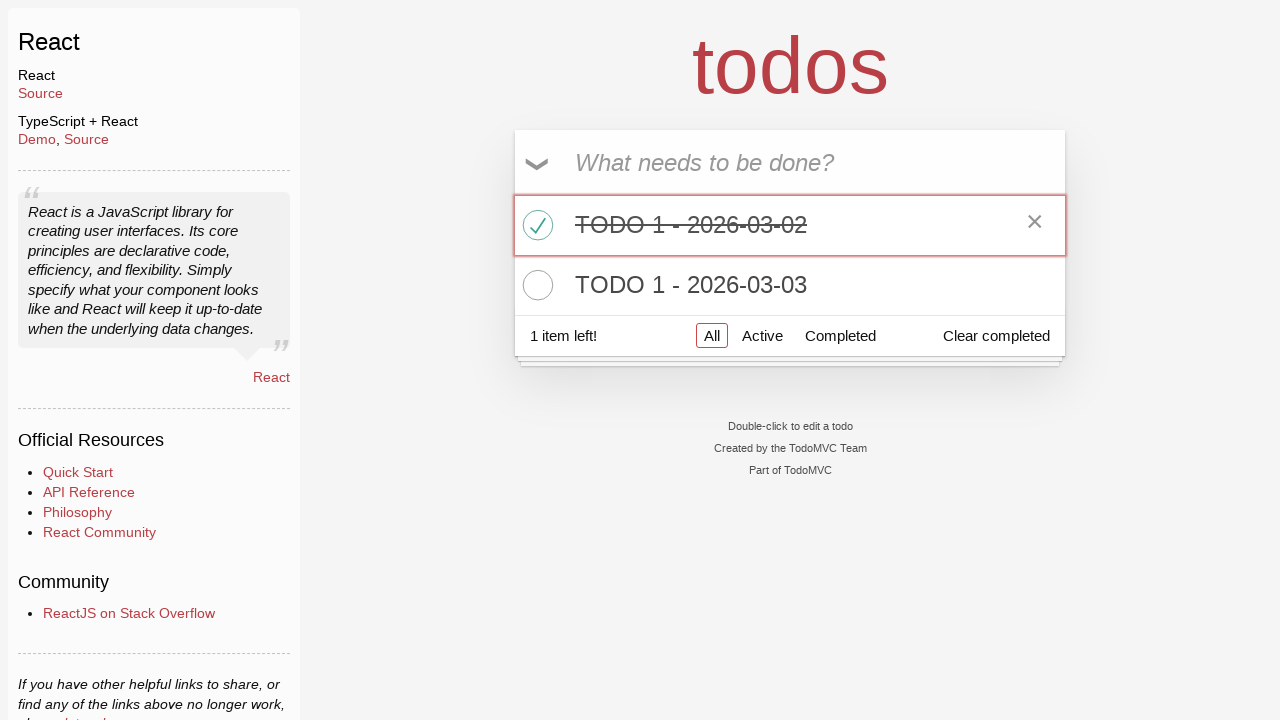

Verified first TODO item checkbox is checked
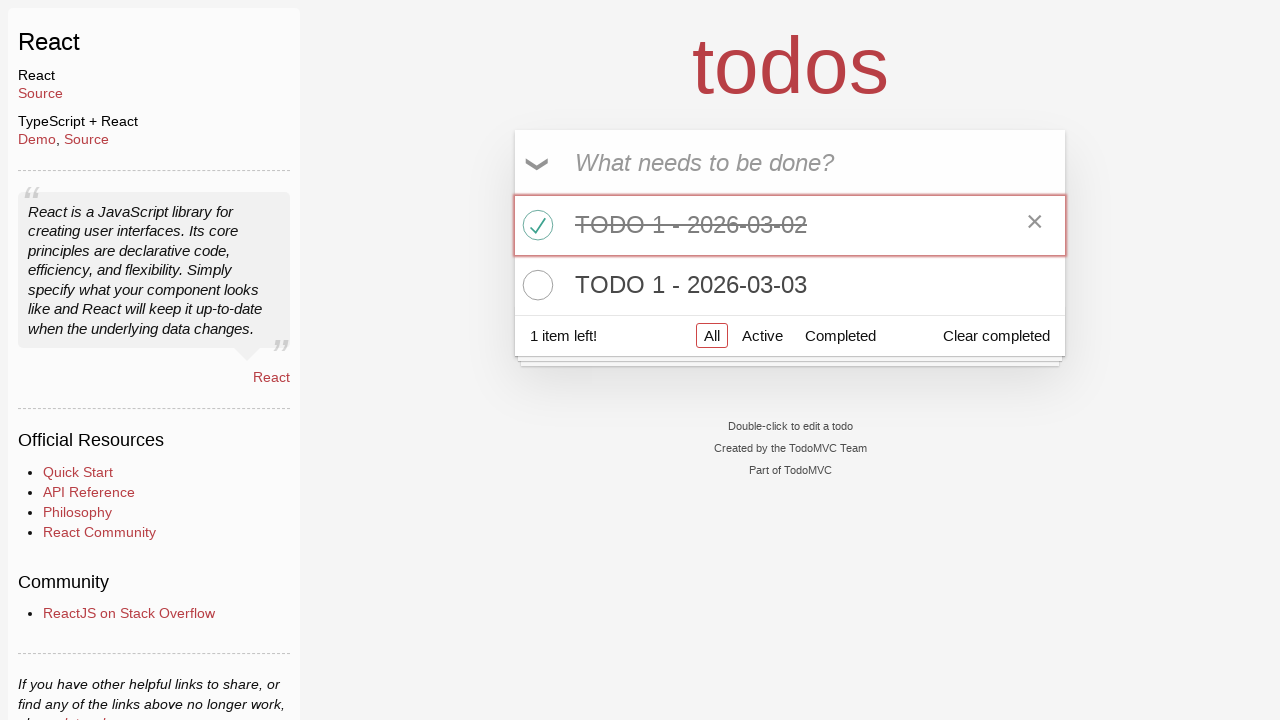

Verified first TODO item has 'completed' class attribute
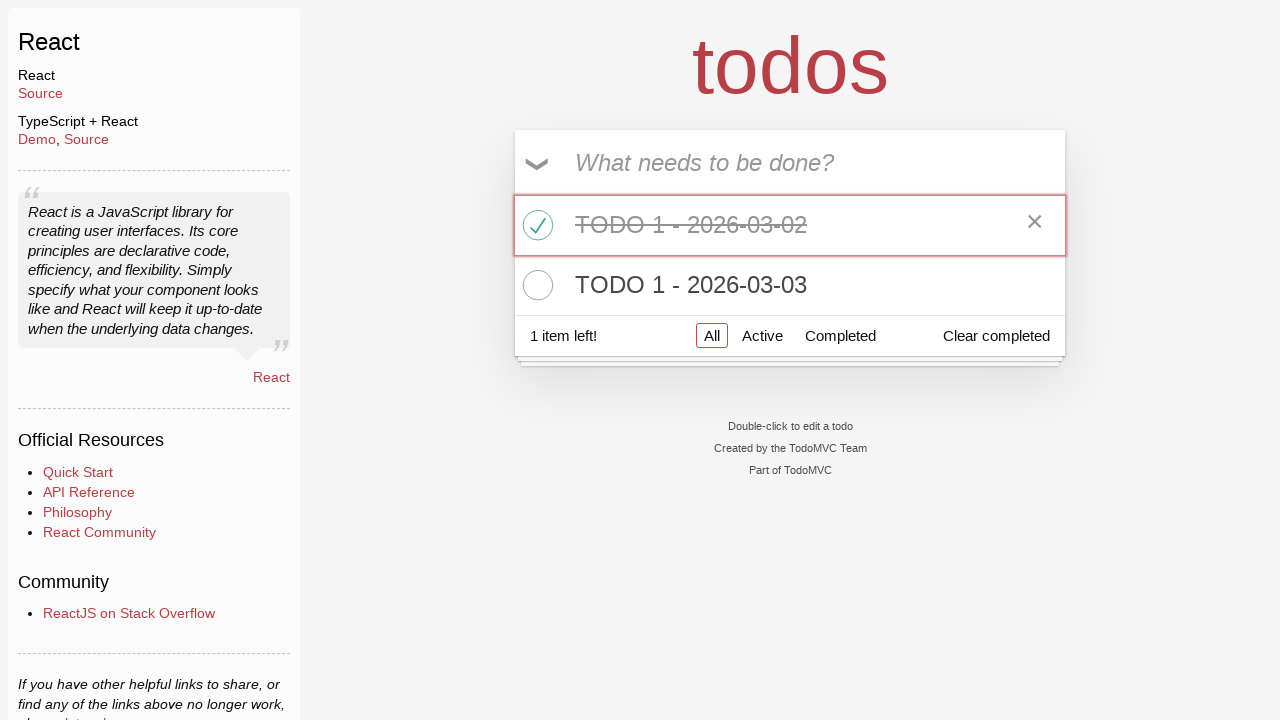

Hovered over second TODO item 'TODO 1 - 2026-03-03' to reveal delete button at (790, 285) on internal:testid=[data-testid="todo-list"s] >> internal:text="TODO 1 - 2026-03-03
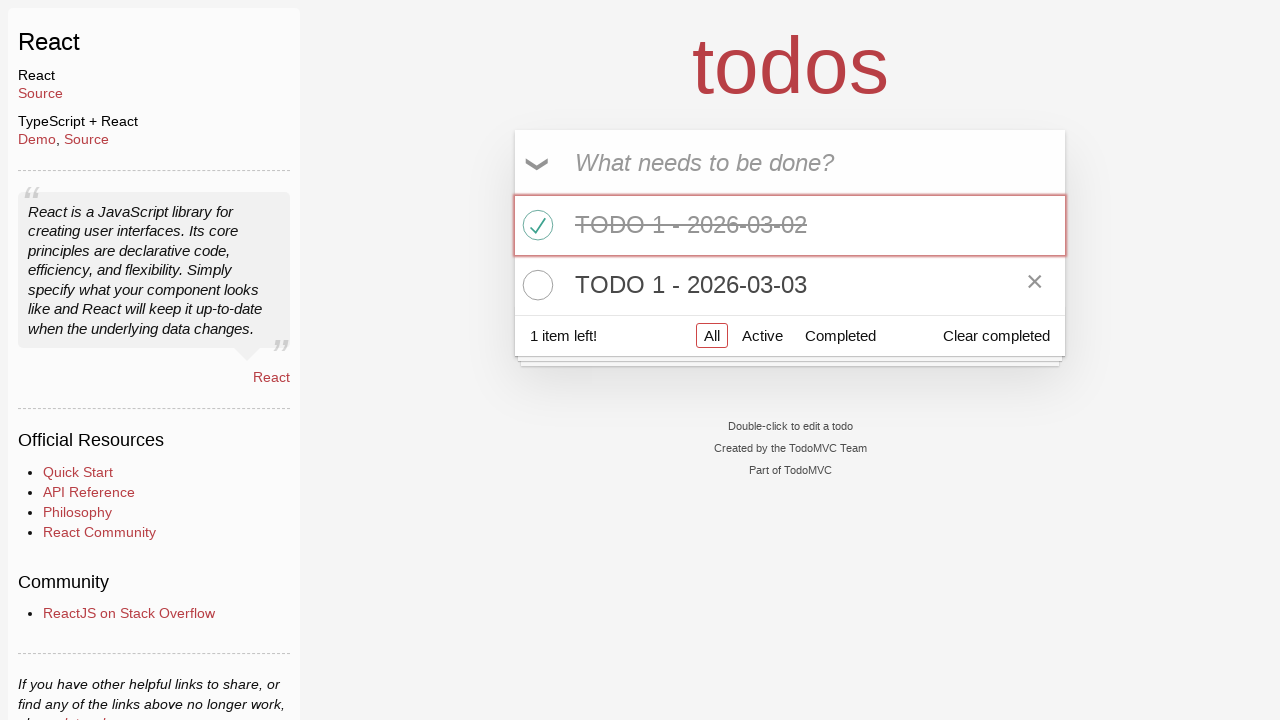

Clicked delete button to remove second TODO item 'TODO 1 - 2026-03-03' at (1035, 285) on internal:testid=[data-testid="todo-list"s] >> internal:text="TODO 1 - 2026-03-03
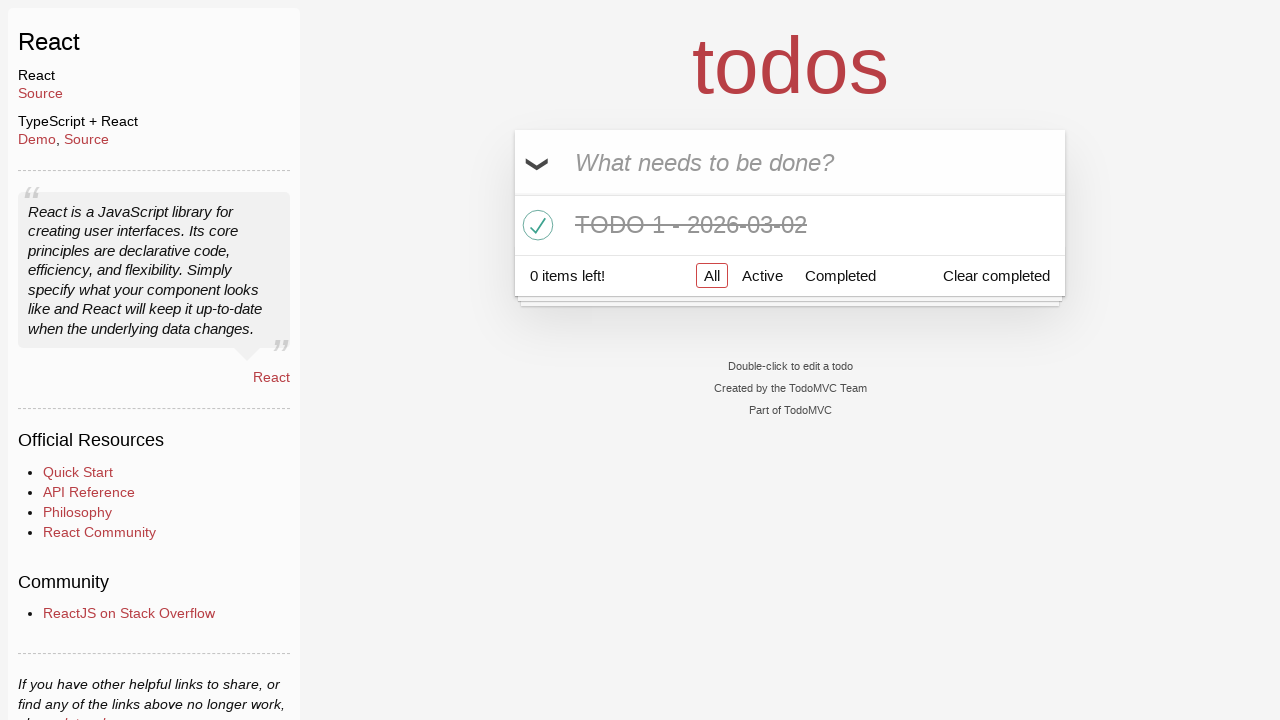

Verified second TODO item 'TODO 1 - 2026-03-03' is no longer visible in the list
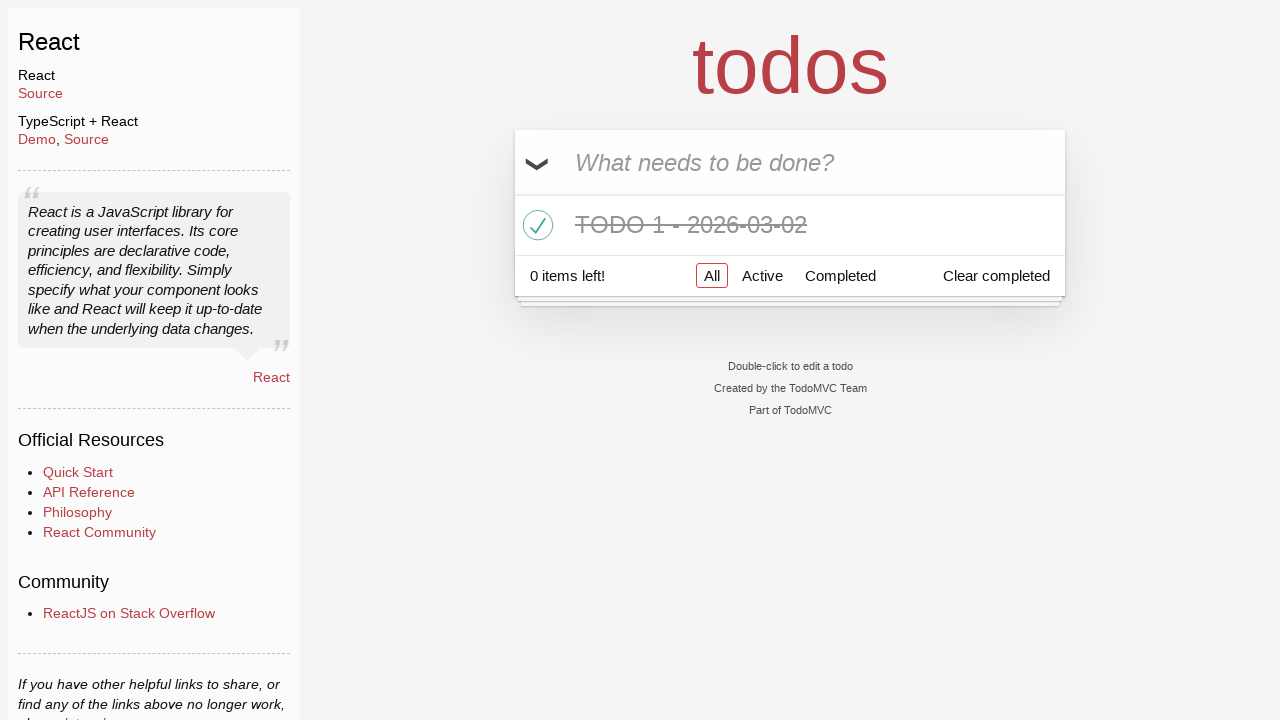

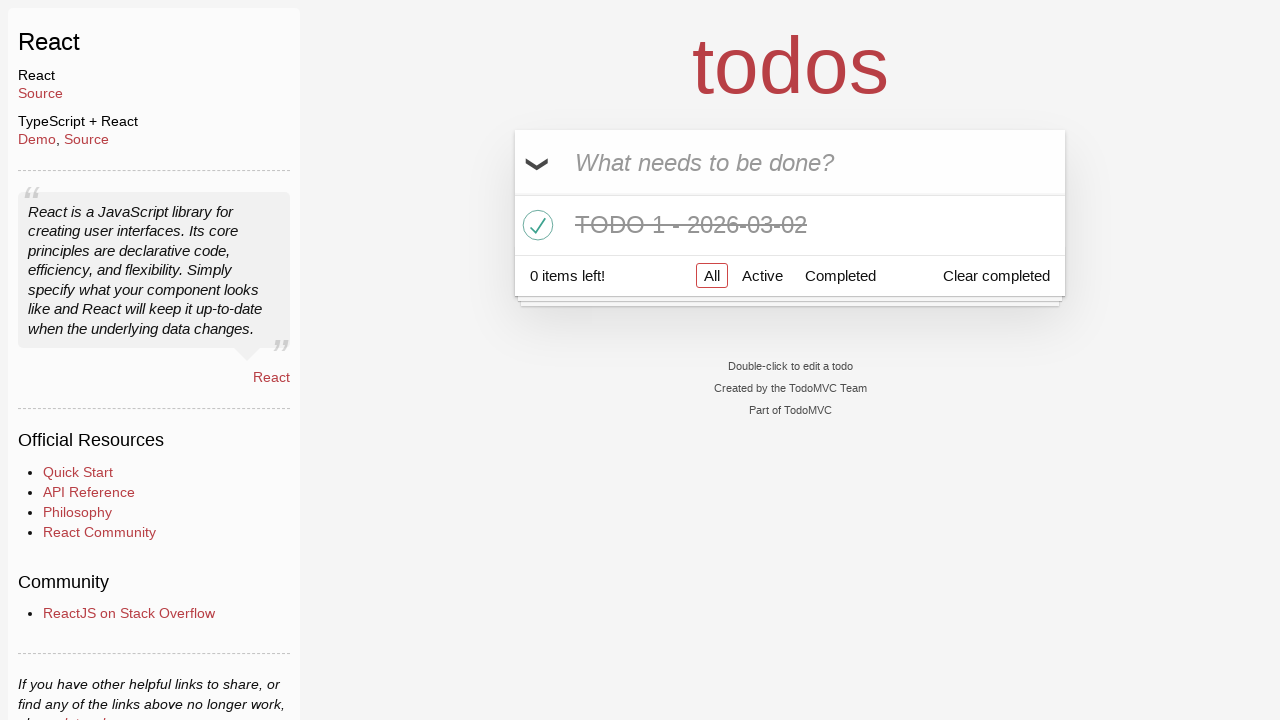